Tests the Contact Us form submission by filling in name, email, subject, message fields, uploading a file, submitting the form, and verifying the success message. Then navigates back to home page.

Starting URL: https://automationexercise.com/

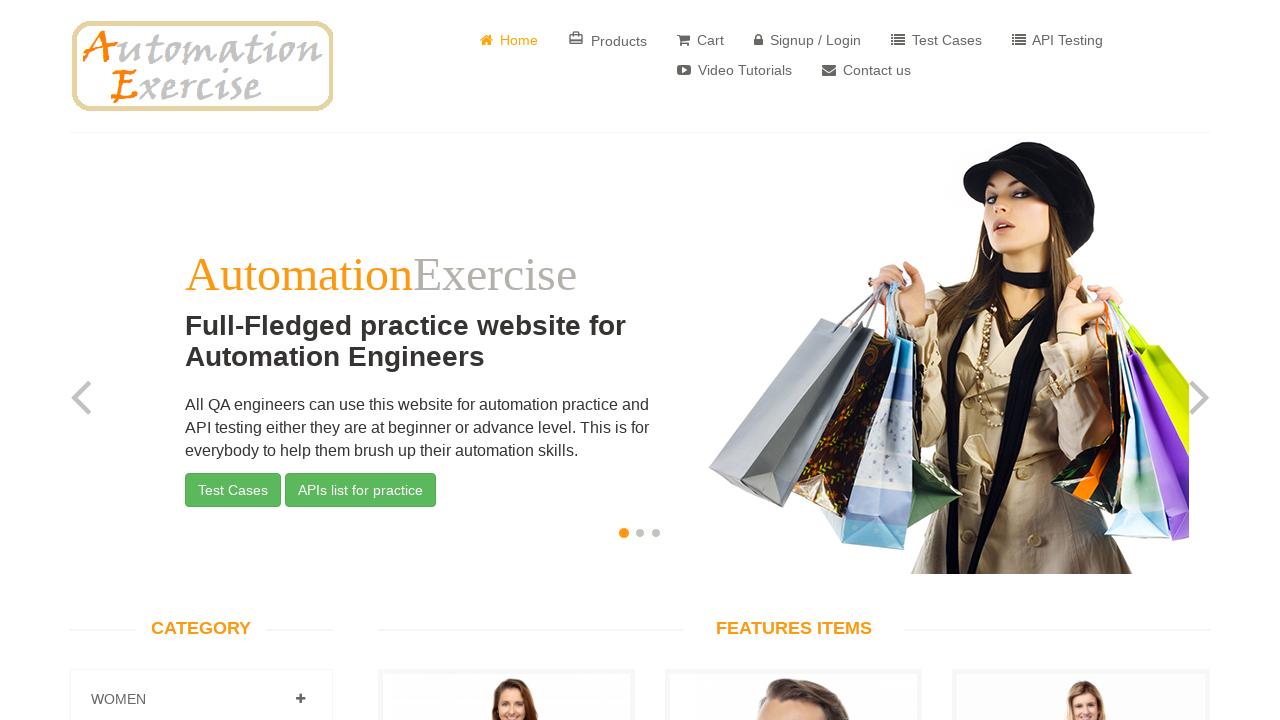

Home page loaded and body element visible
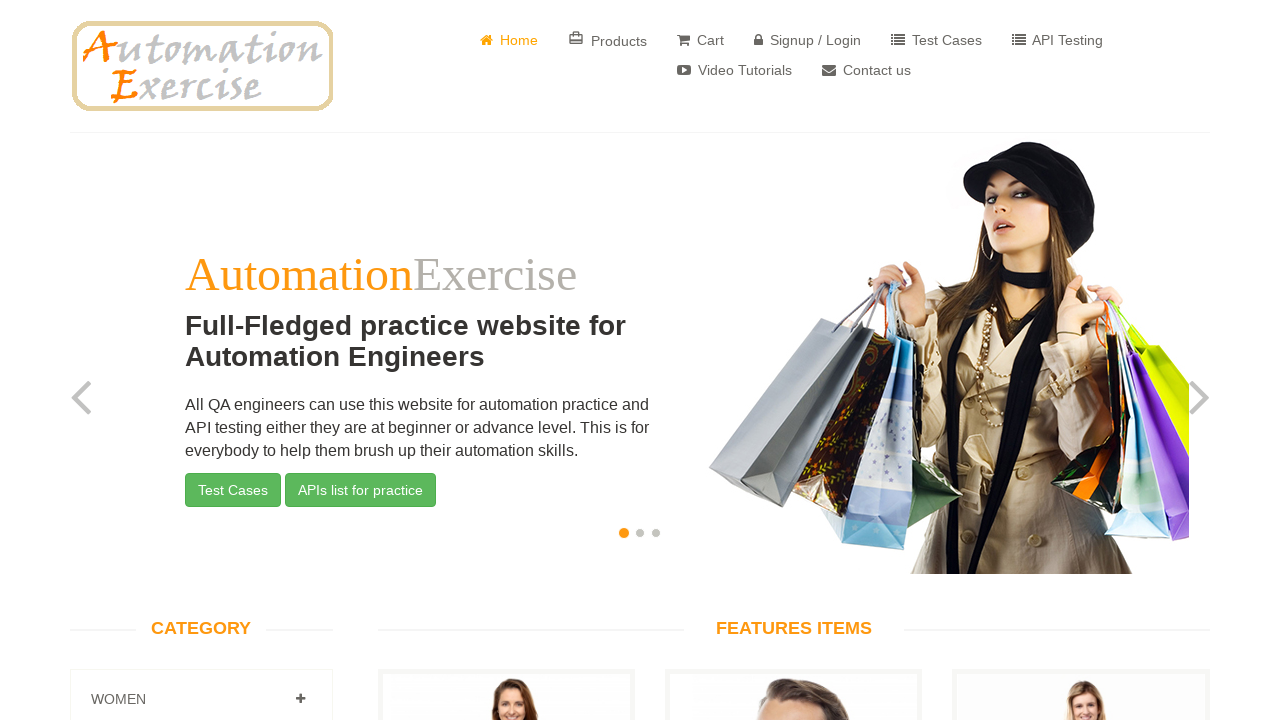

Clicked on 'Contact us' button at (866, 70) on a:has-text("Contact us")
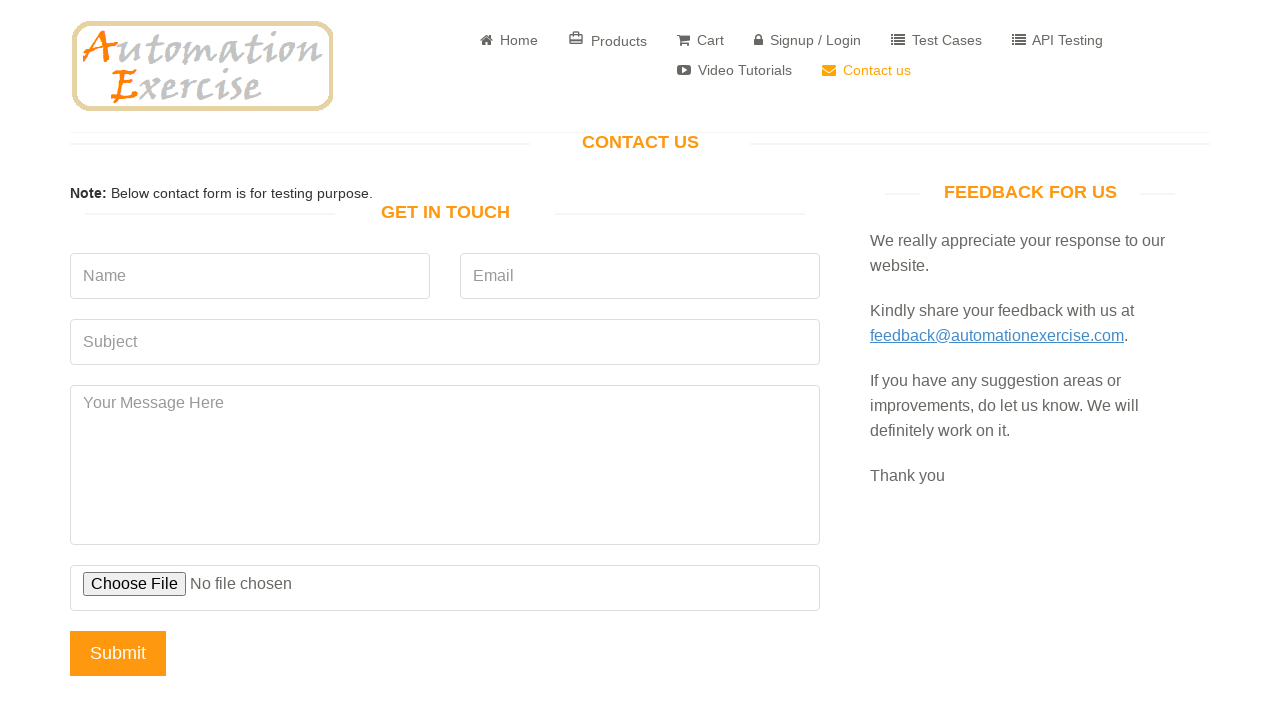

'GET IN TOUCH' heading is visible on Contact Us page
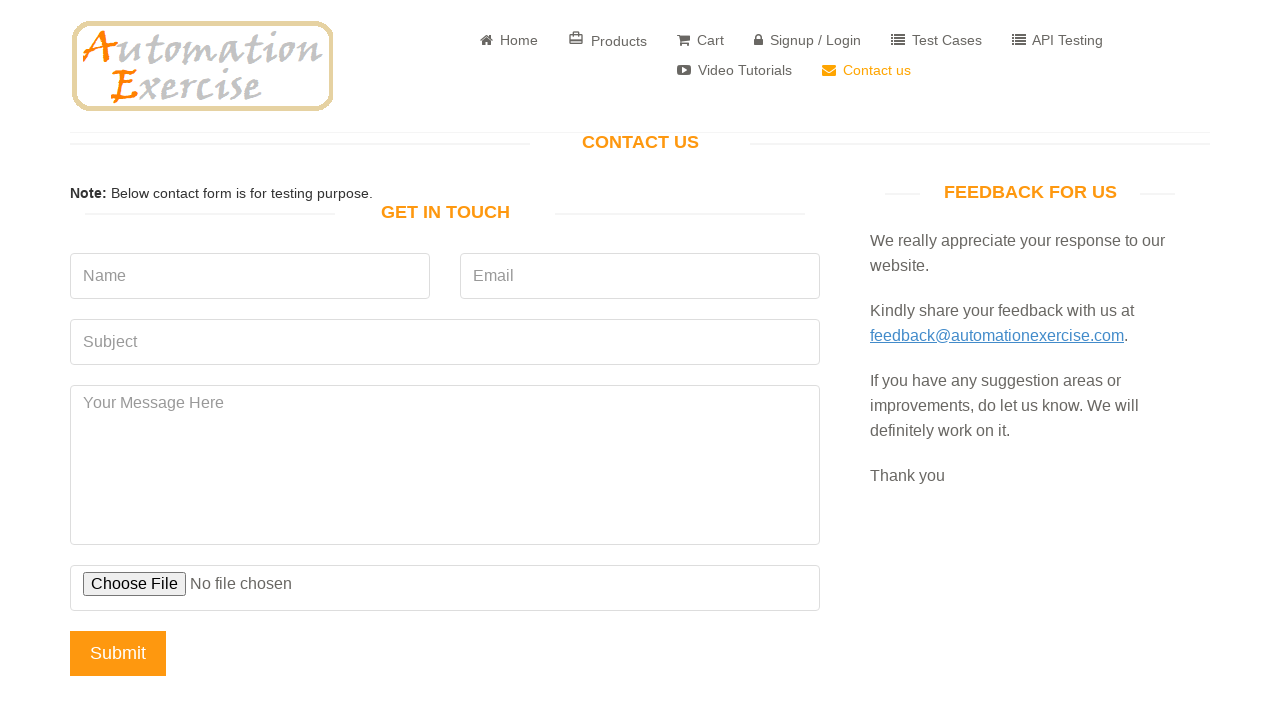

Filled name field with 'John Smith' on input[data-qa="name"]
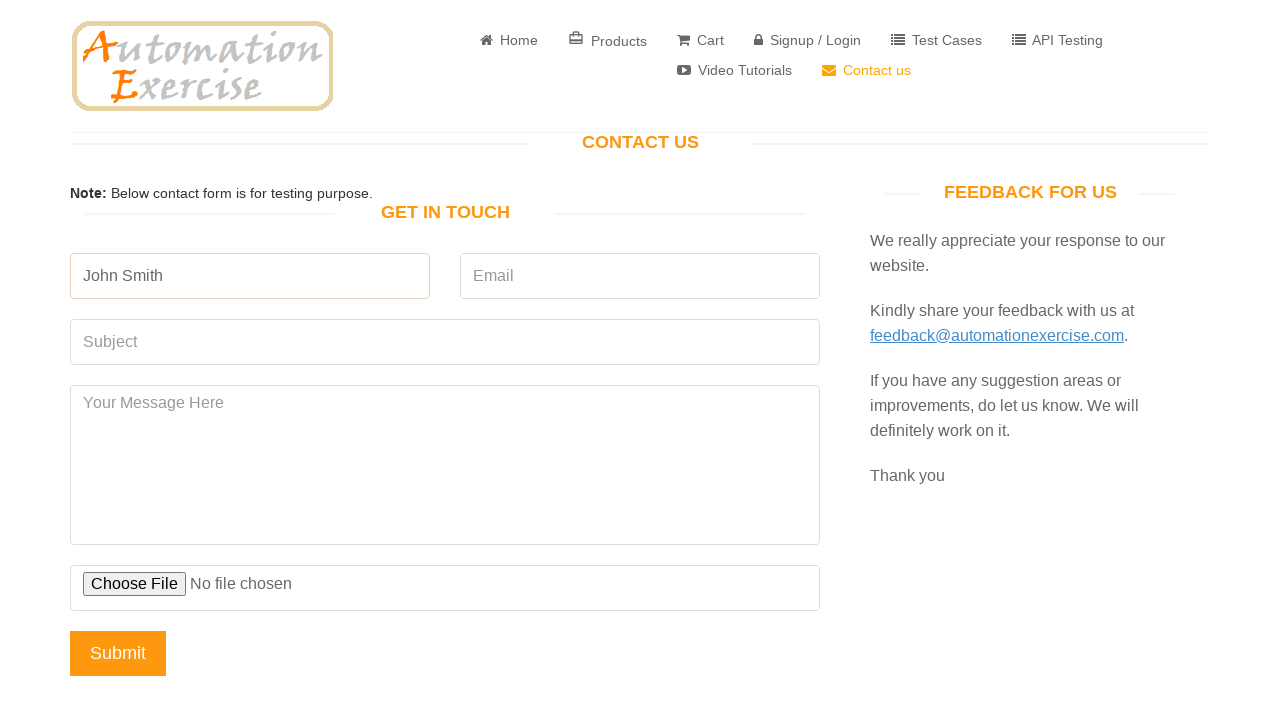

Filled email field with 'johnsmith@example.com' on input[data-qa="email"]
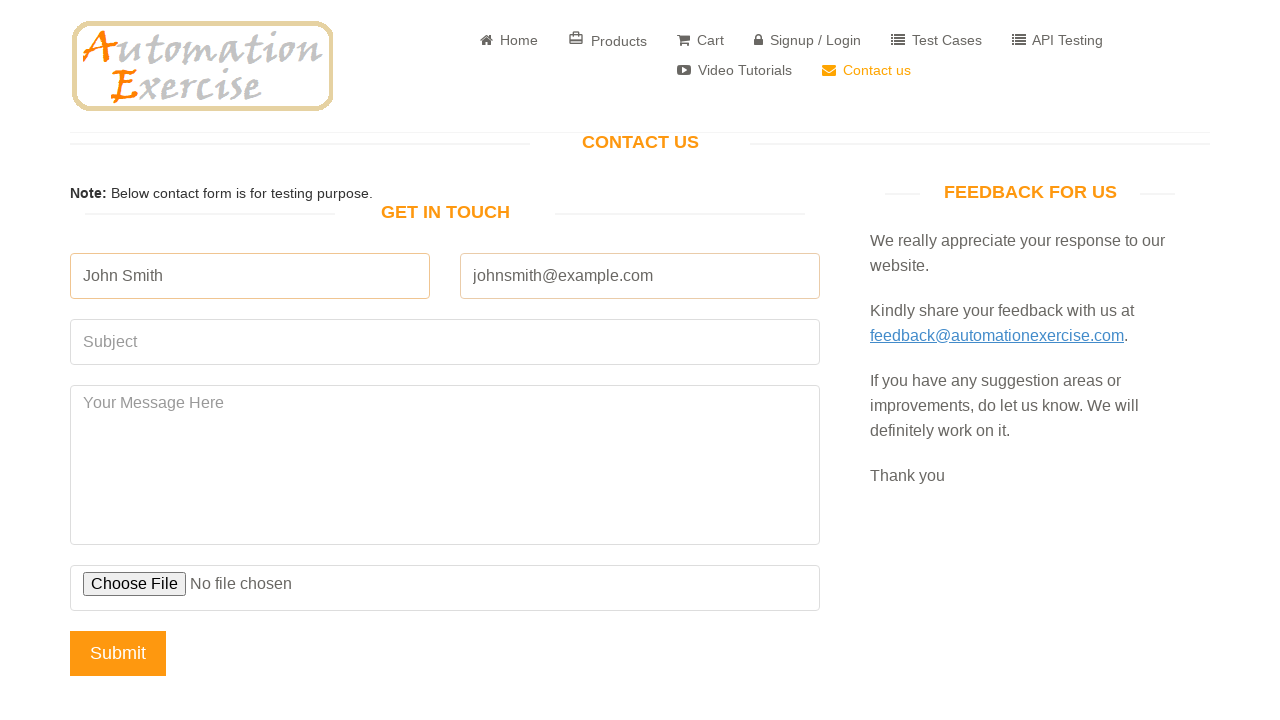

Filled subject field with 'Product Inquiry' on input[data-qa="subject"]
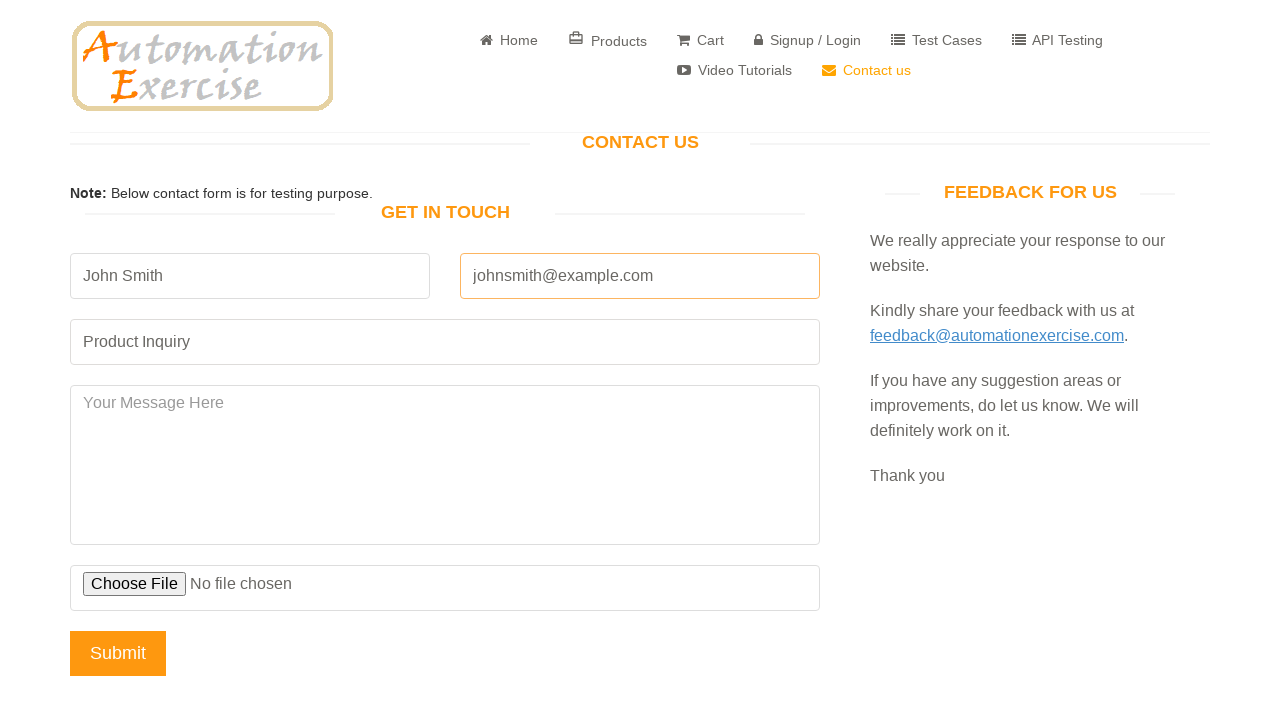

Filled message field with product inquiry message on textarea[data-qa="message"]
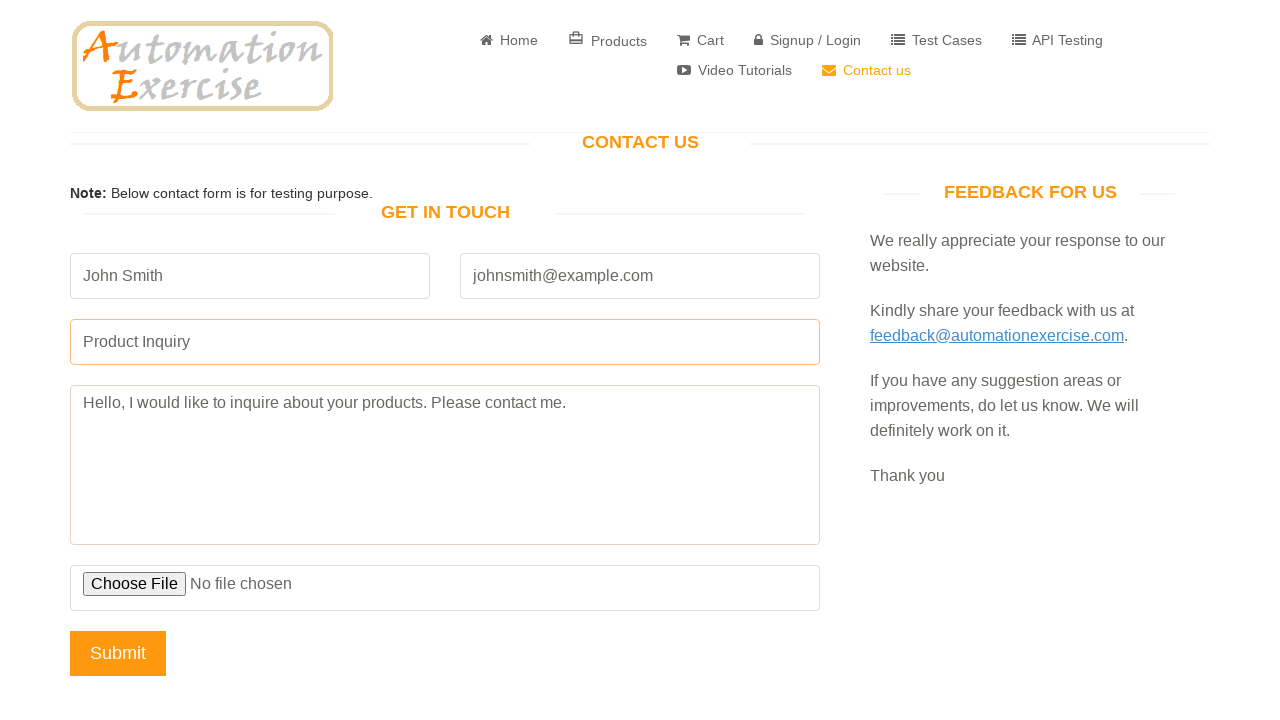

Uploaded temporary text file
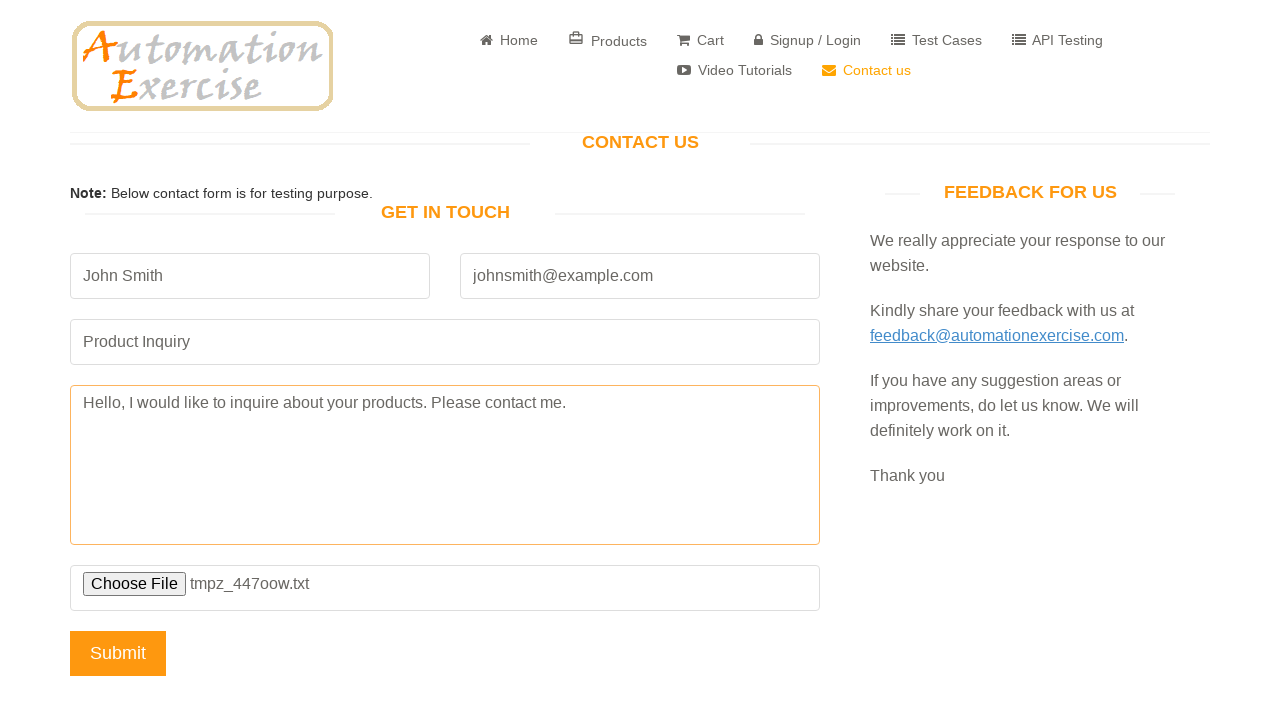

Clicked submit button to submit Contact Us form at (118, 653) on input[data-qa="submit-button"]
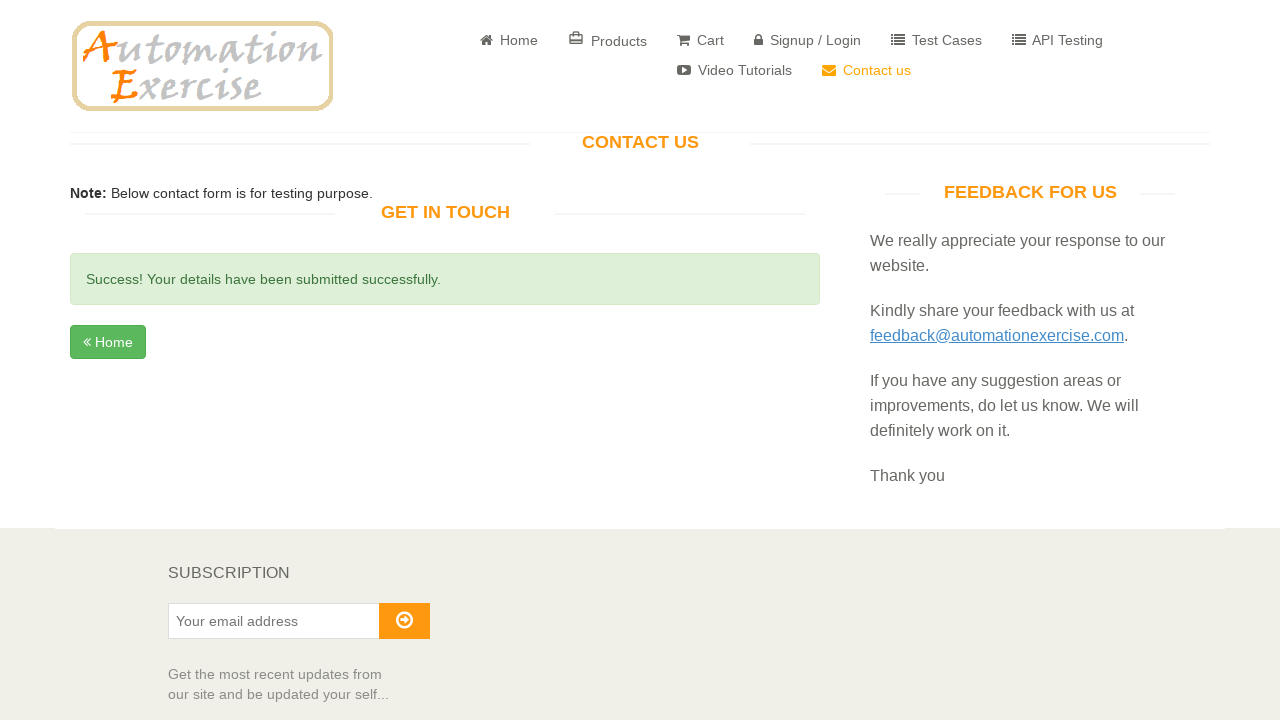

Form submission success message is visible
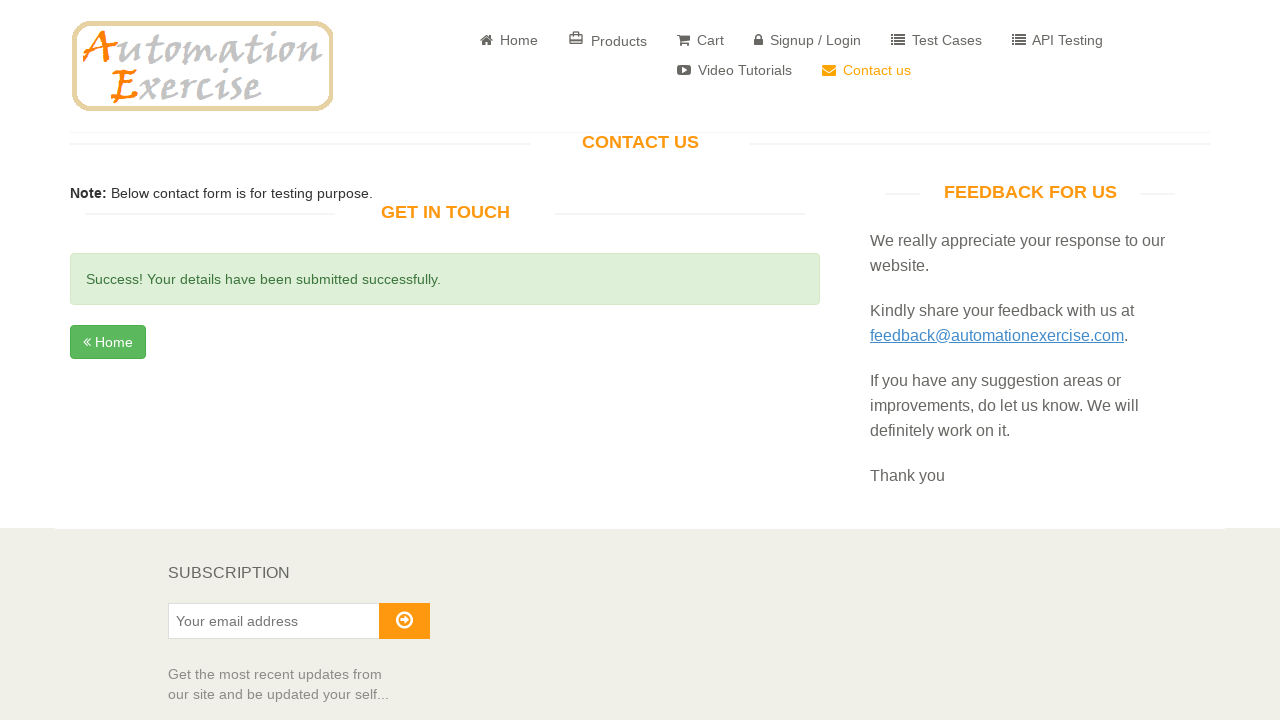

Clicked 'Home' button to navigate back to home page at (509, 40) on a:has-text("Home")
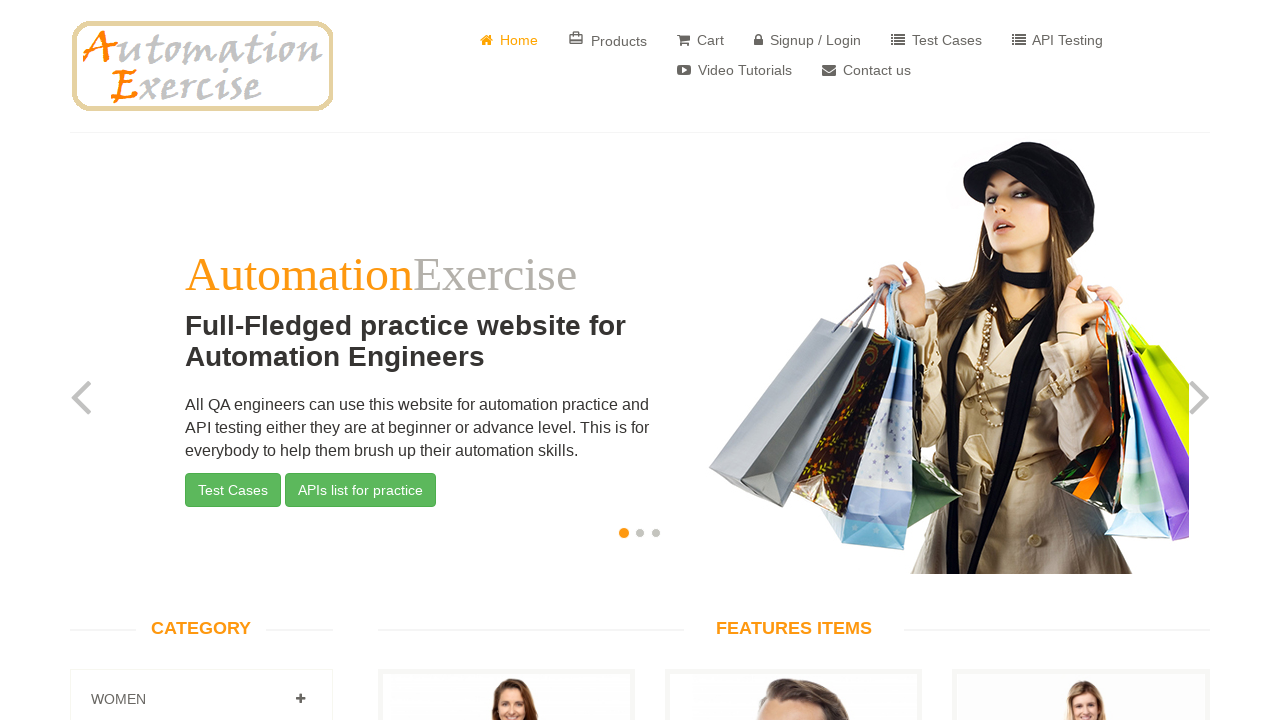

Cleaned up temporary upload file
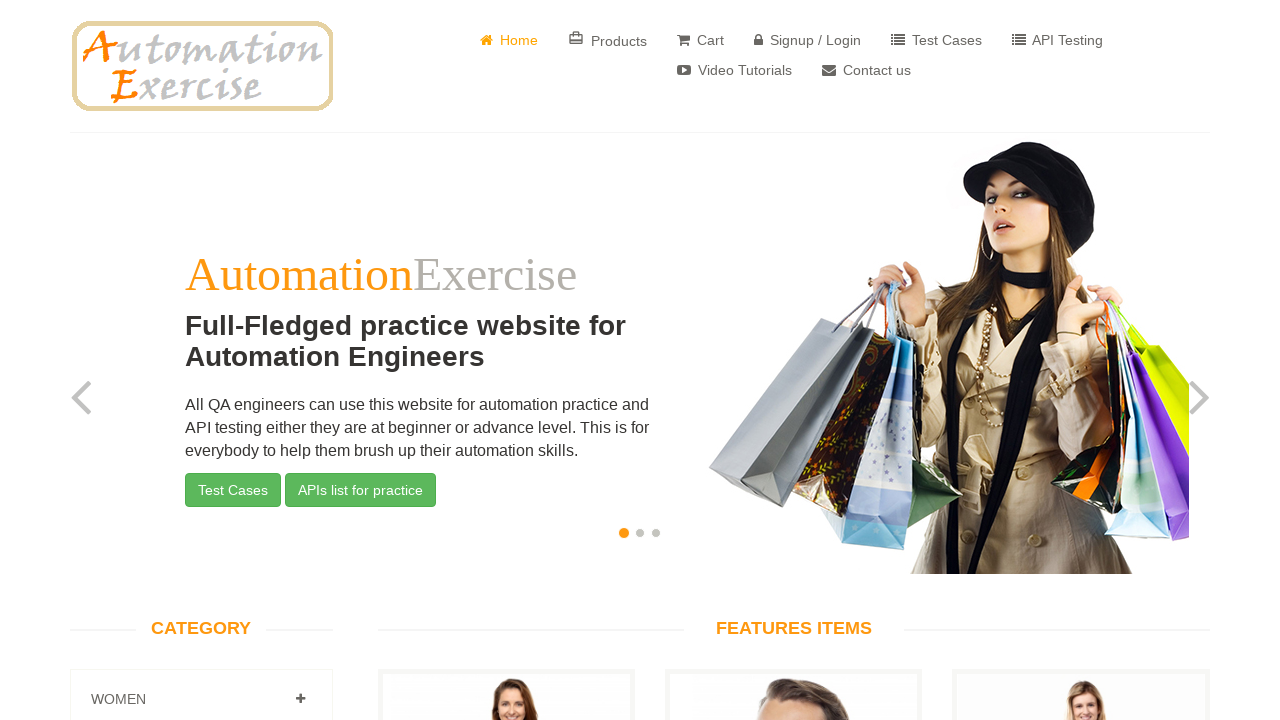

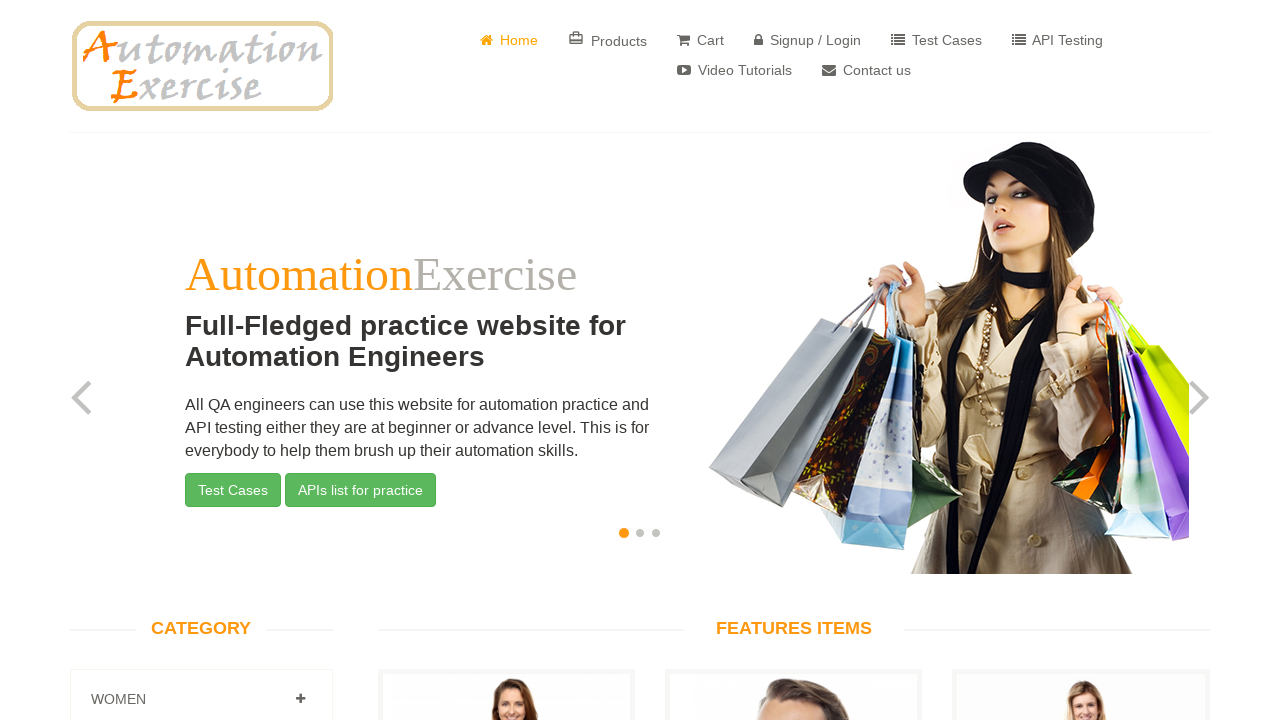